Tests navigation to the About Us page by clicking the About Us link and verifying the URL changes to the about page

Starting URL: https://parabank.parasoft.com/

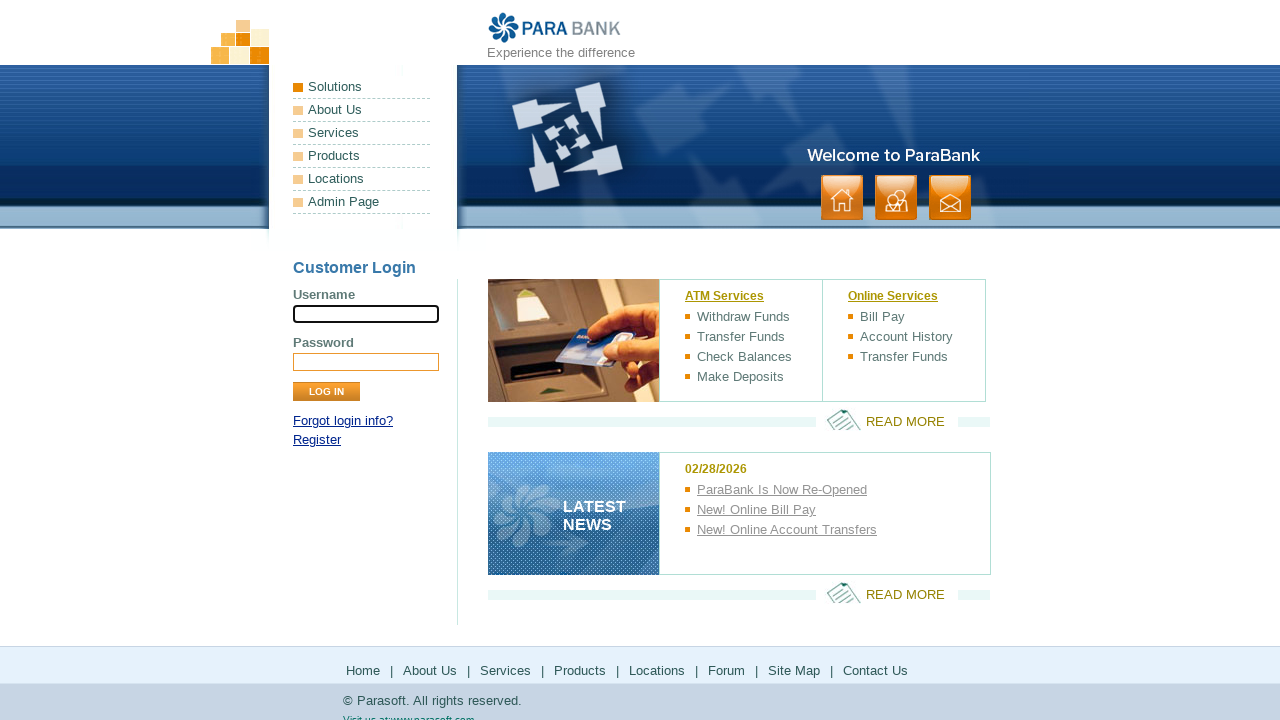

Clicked About Us link in navigation menu at (362, 110) on xpath=/html/body/div[1]/div[2]/ul[1]/li[2]/a
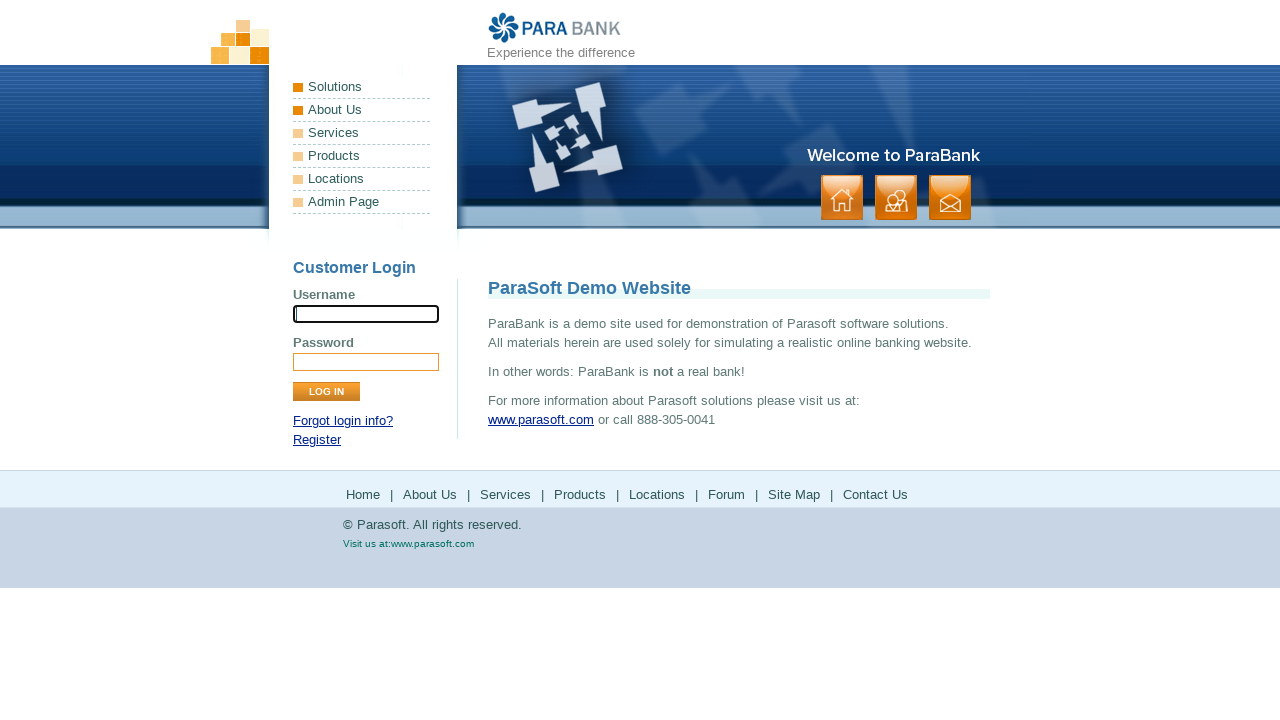

Navigated to About Us page - URL changed to about.htm
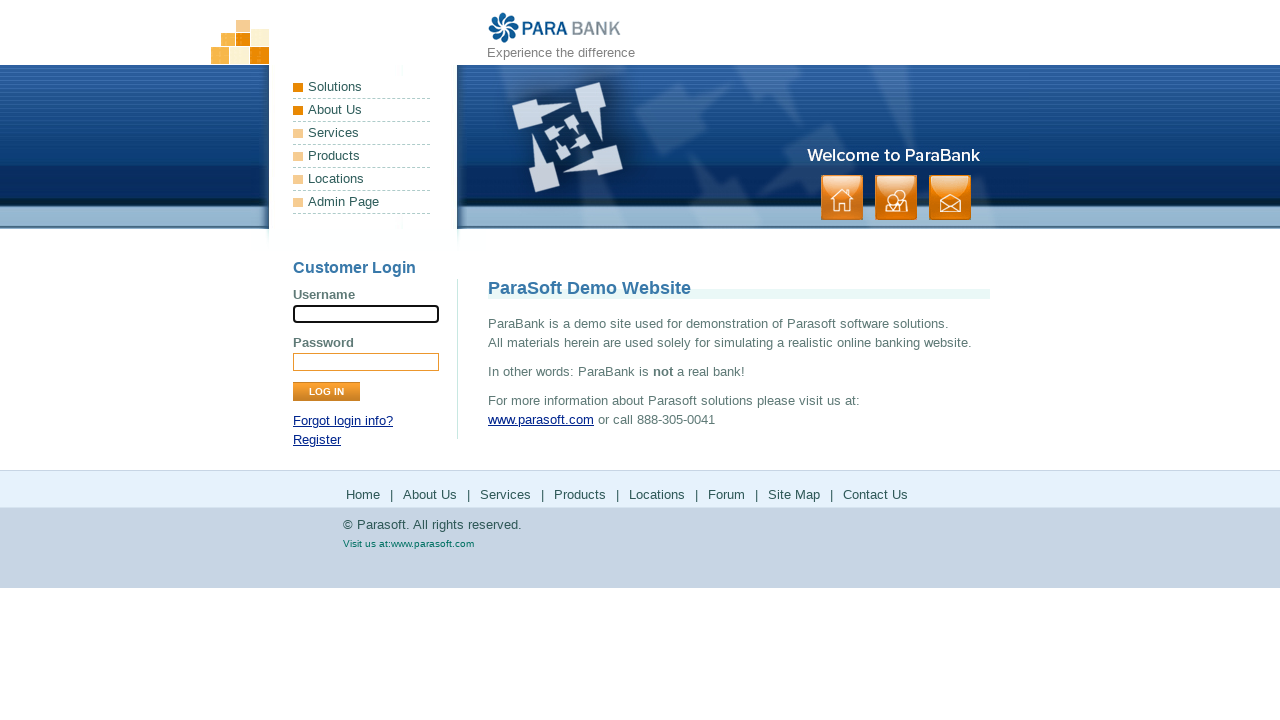

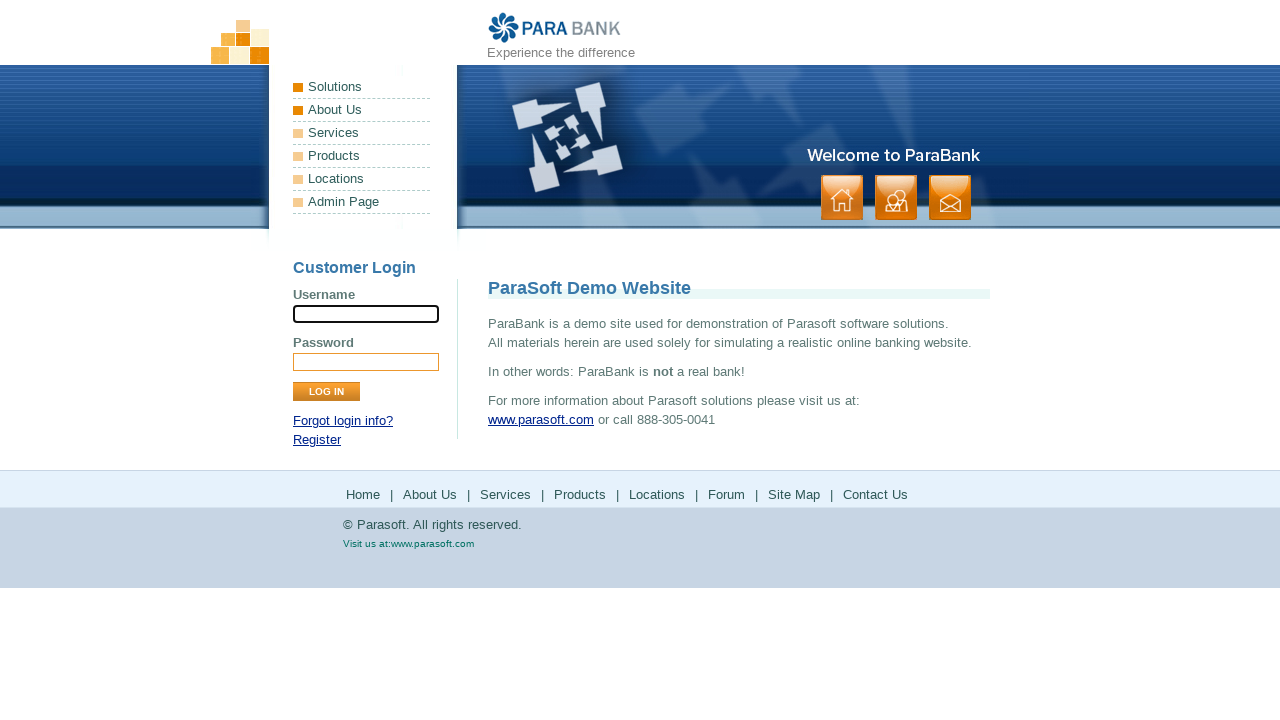